Tests a registration form by filling in required and optional fields (first name, last name, email, phone, address) and submitting the form

Starting URL: http://suninjuly.github.io/registration1.html

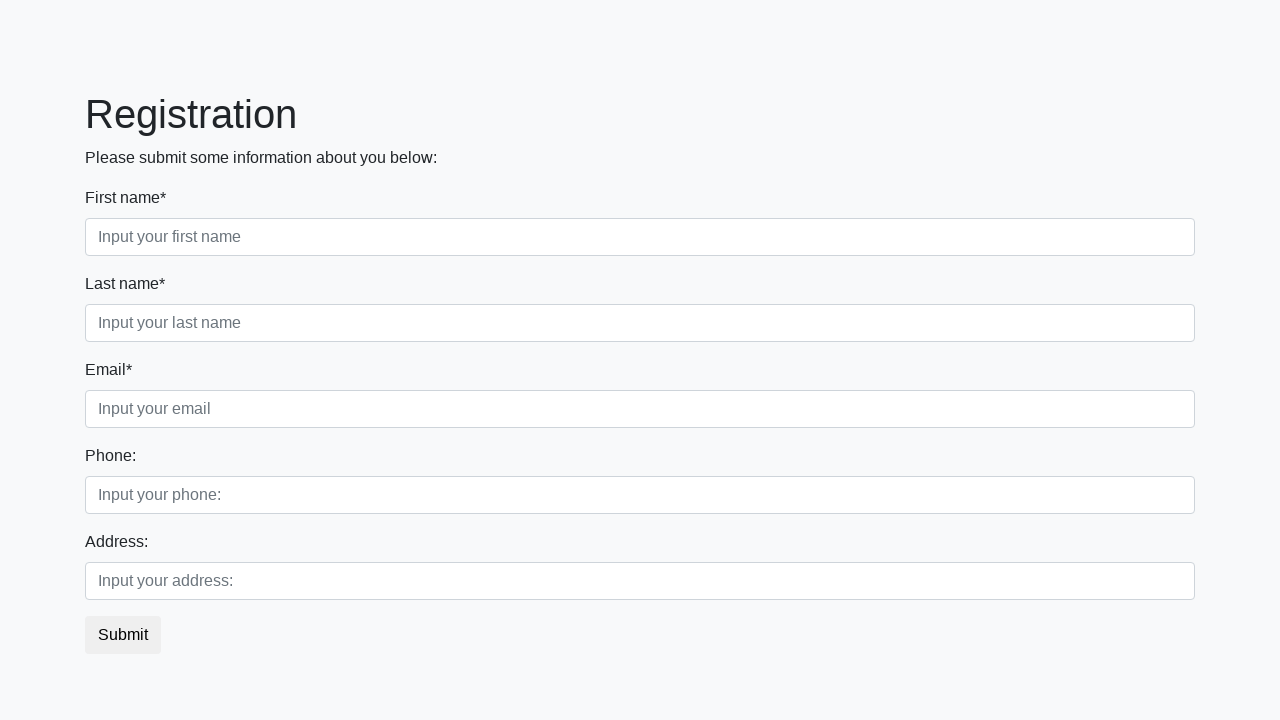

Filled first name field with 'Ivan' on input[placeholder='Input your first name']
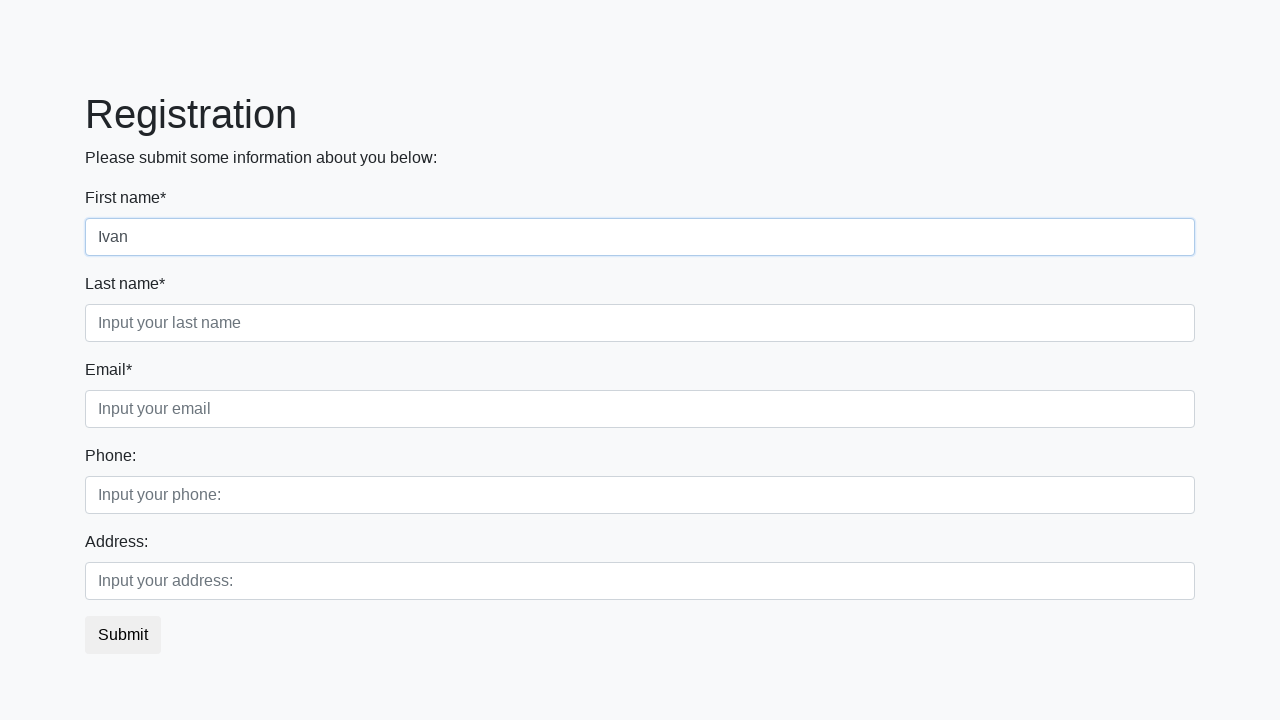

Filled last name field with 'Petrov' on input[placeholder='Input your last name']
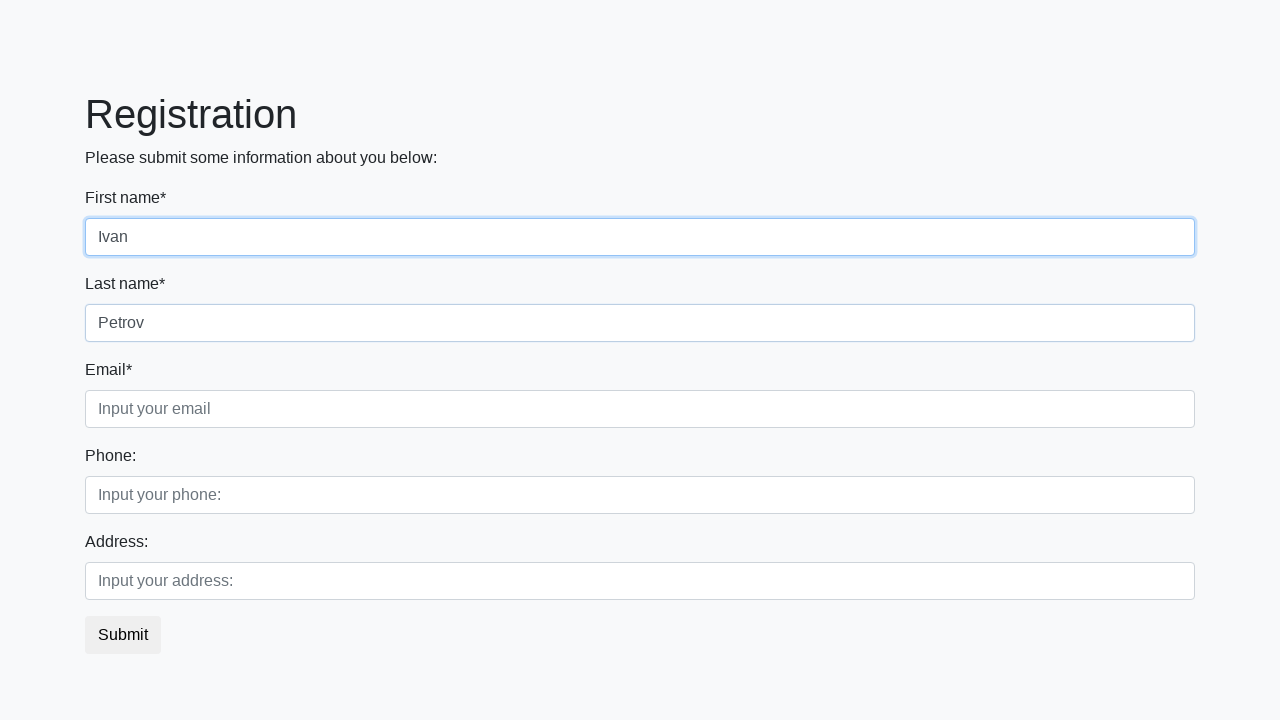

Filled email field with 'ivan.petrov@example.com' on input[placeholder='Input your email']
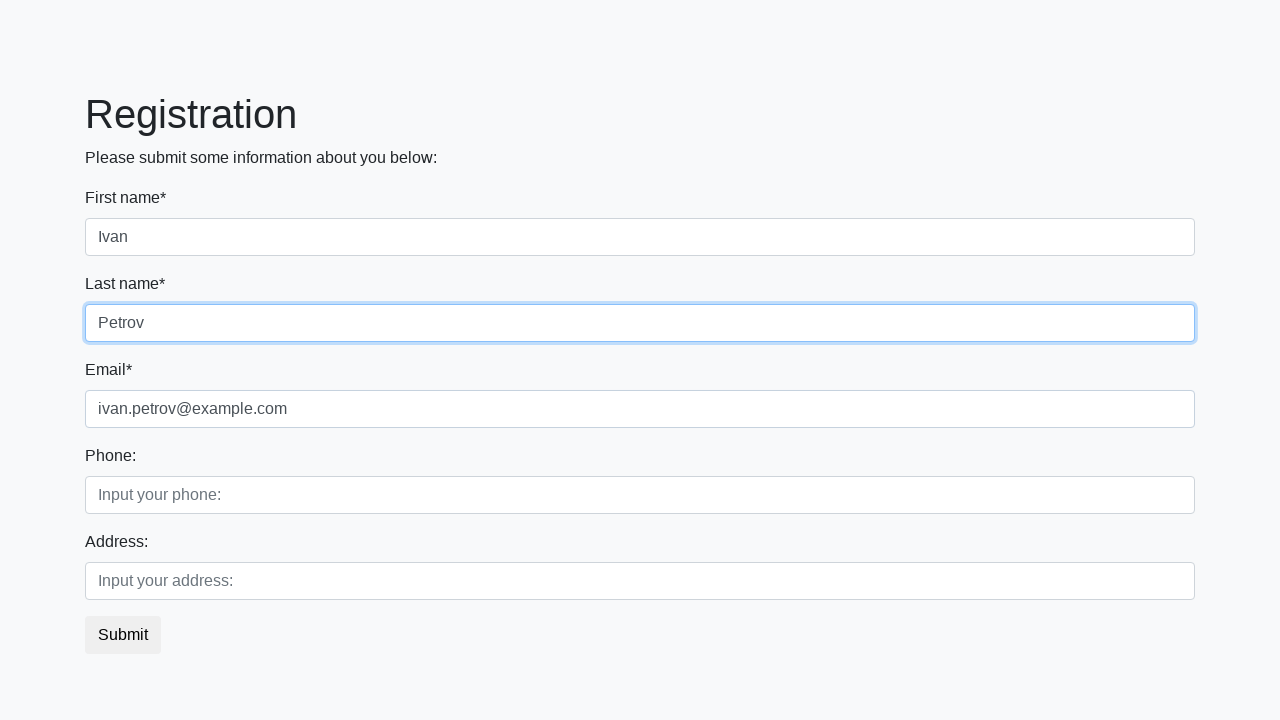

Filled phone field with '88005553535' on input[placeholder='Input your phone:']
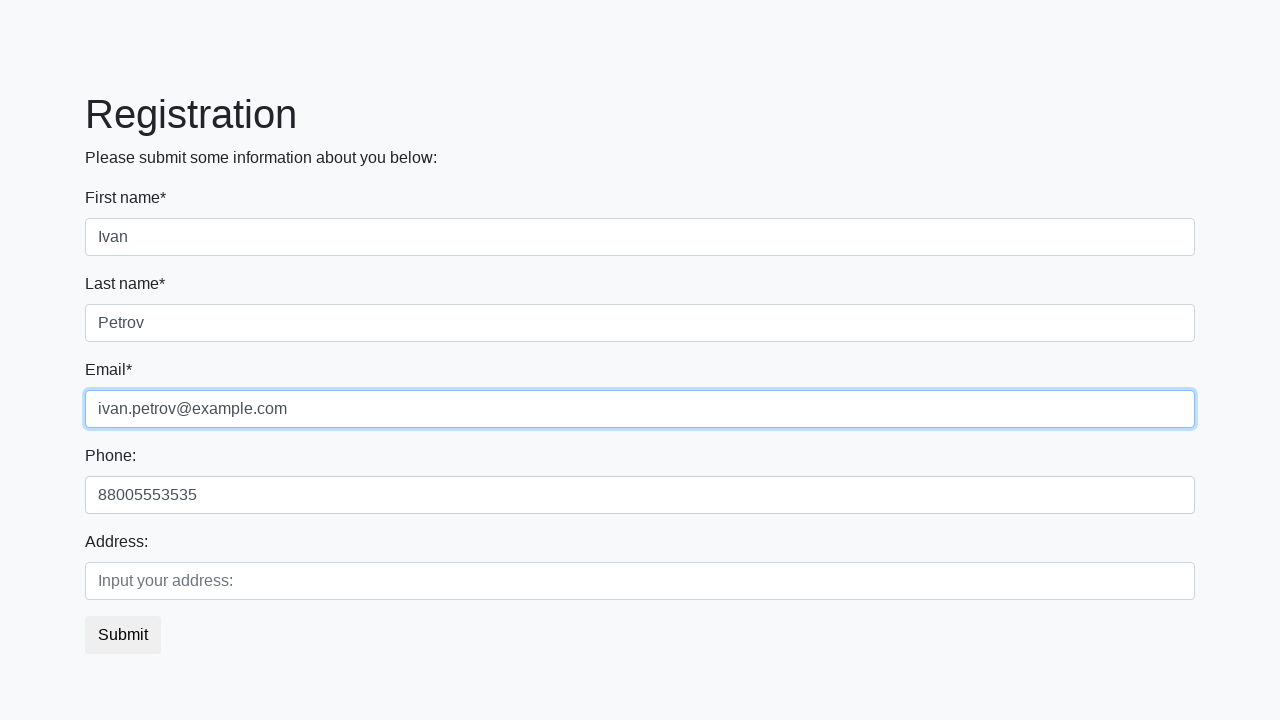

Filled address field with 'My address Soviet Union' on input[placeholder='Input your address:']
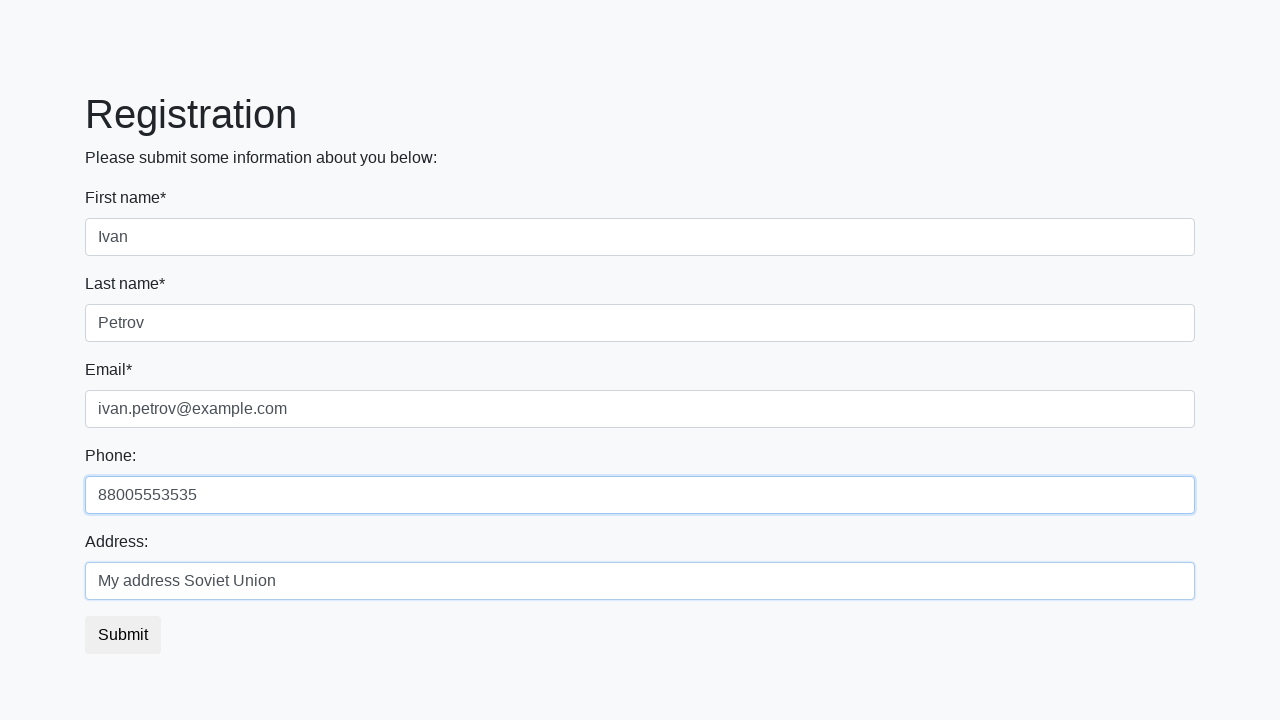

Clicked submit button to register at (123, 635) on button.btn
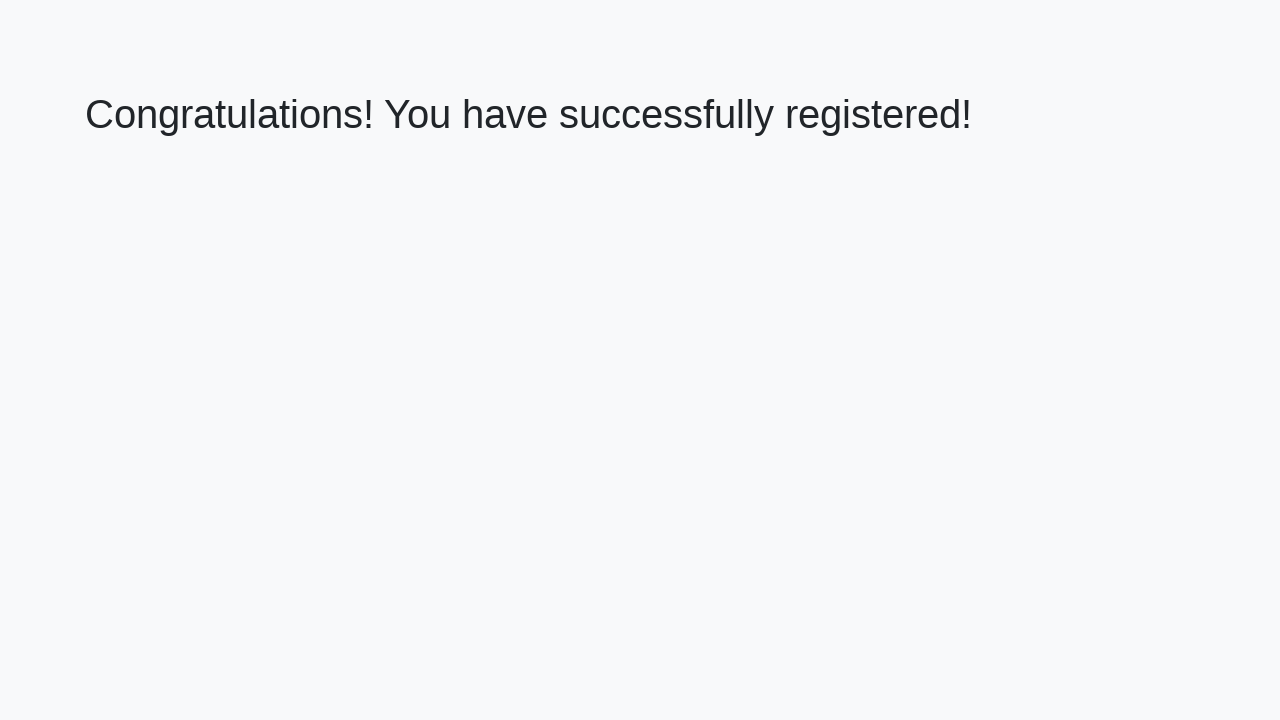

Success page loaded with h1 element visible
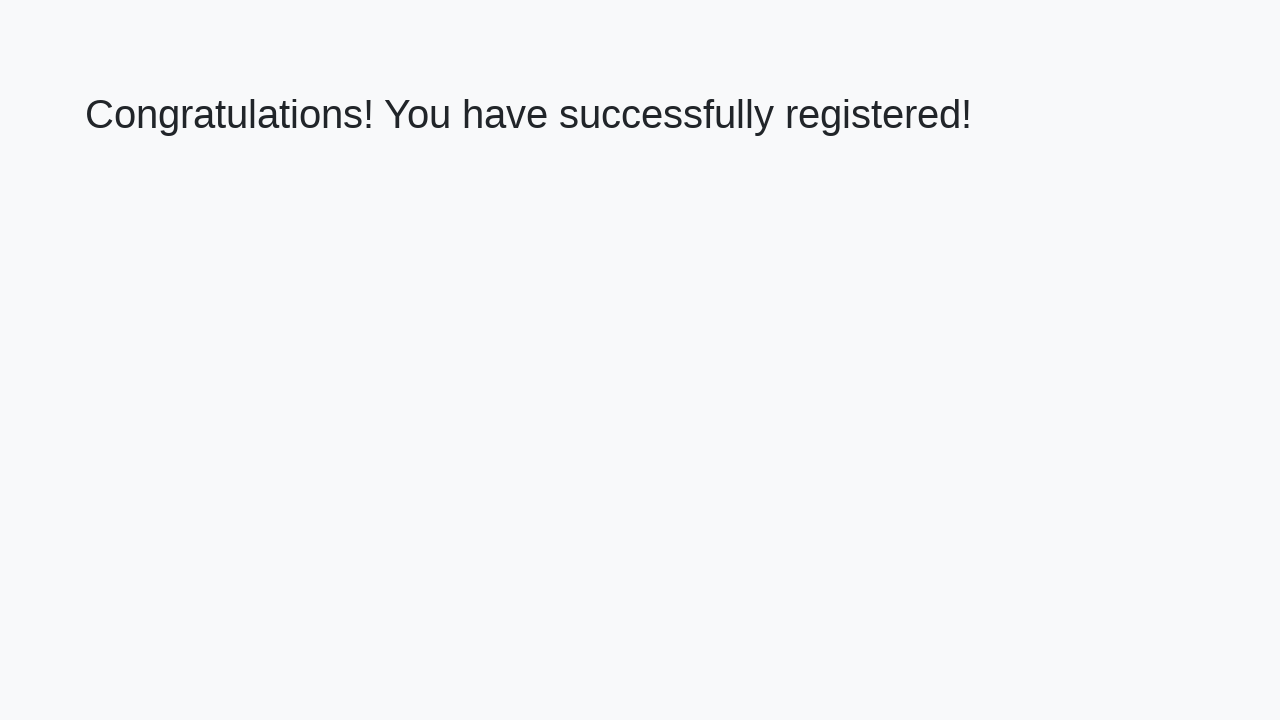

Retrieved welcome text from h1 element
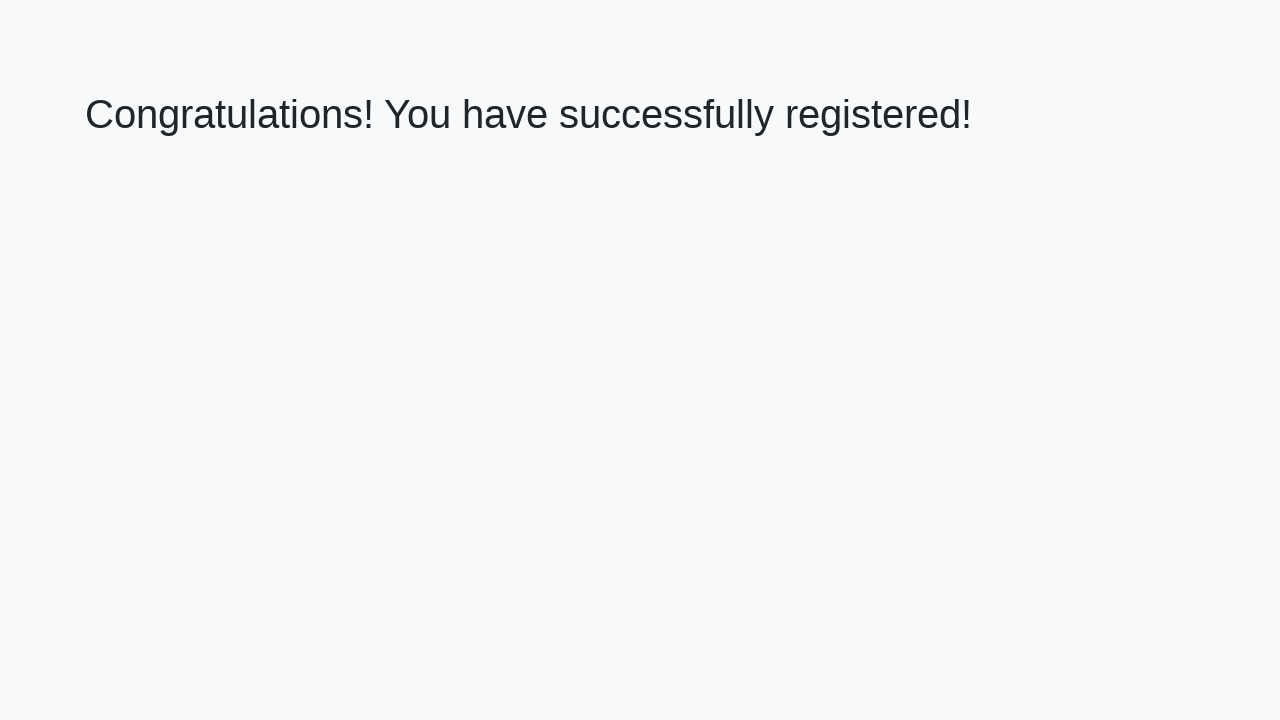

Verified registration success message
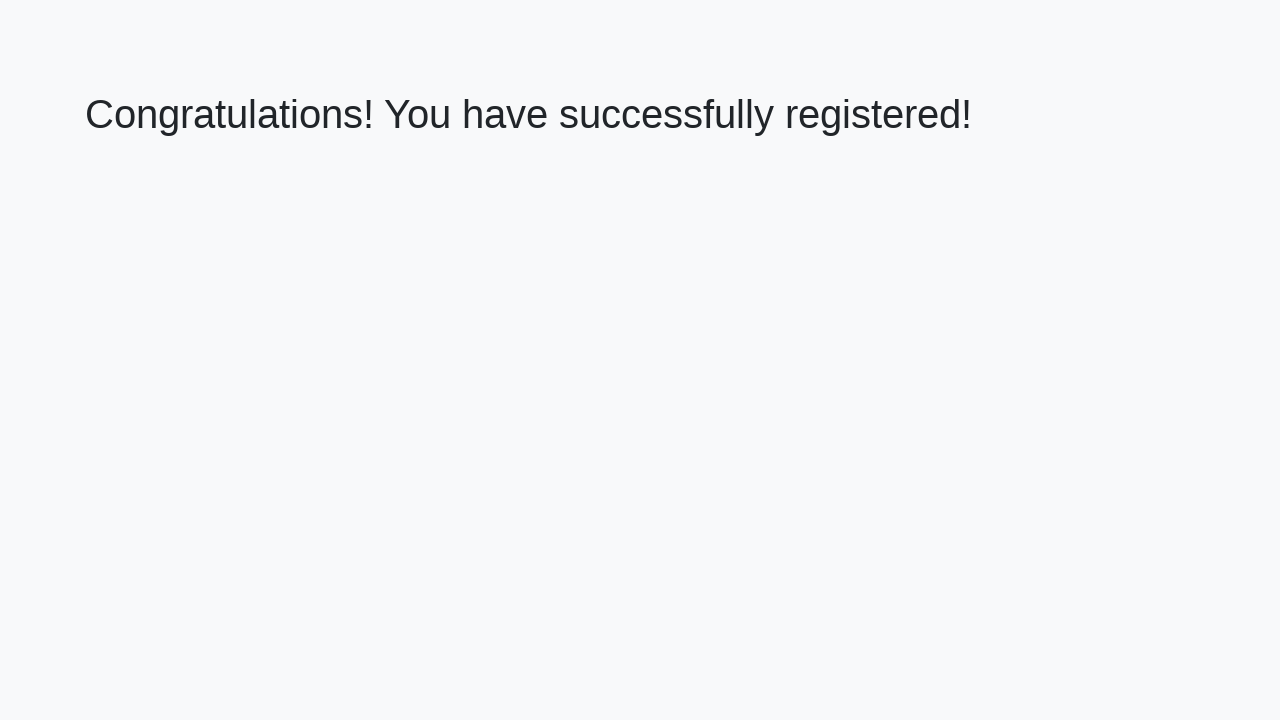

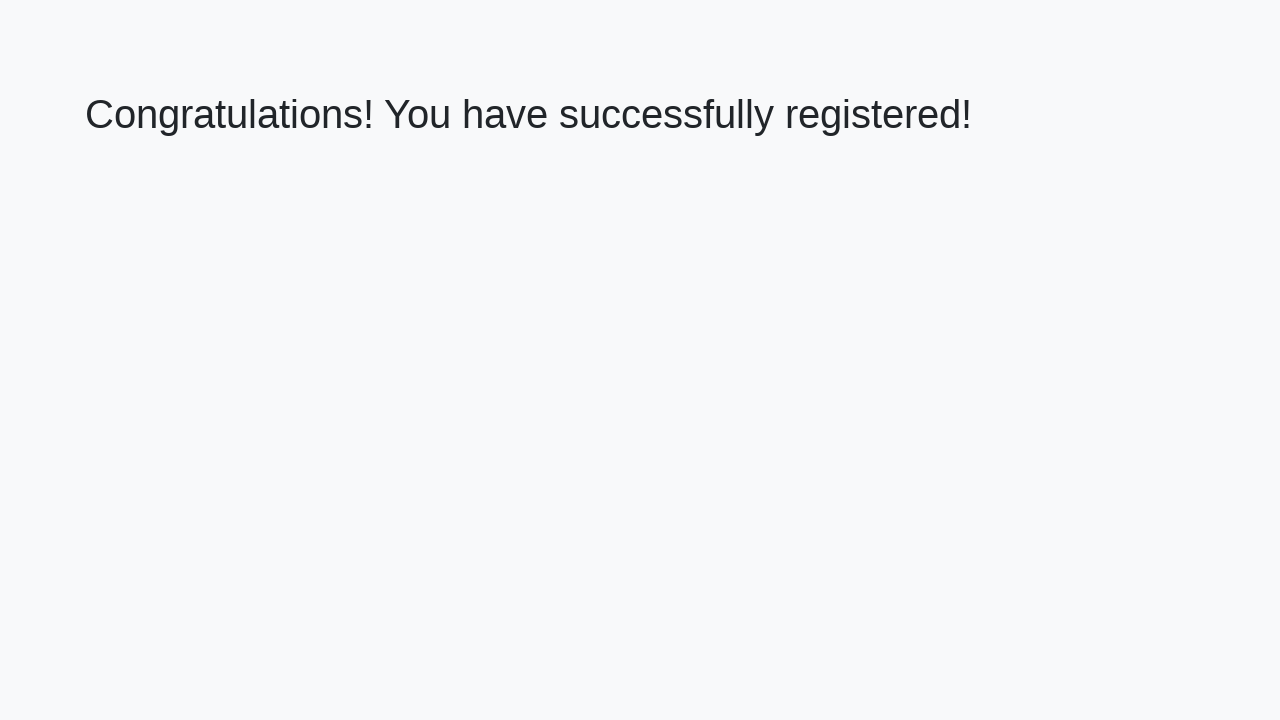